Tests data persistence by creating todos, marking one complete, and reloading the page

Starting URL: https://demo.playwright.dev/todomvc

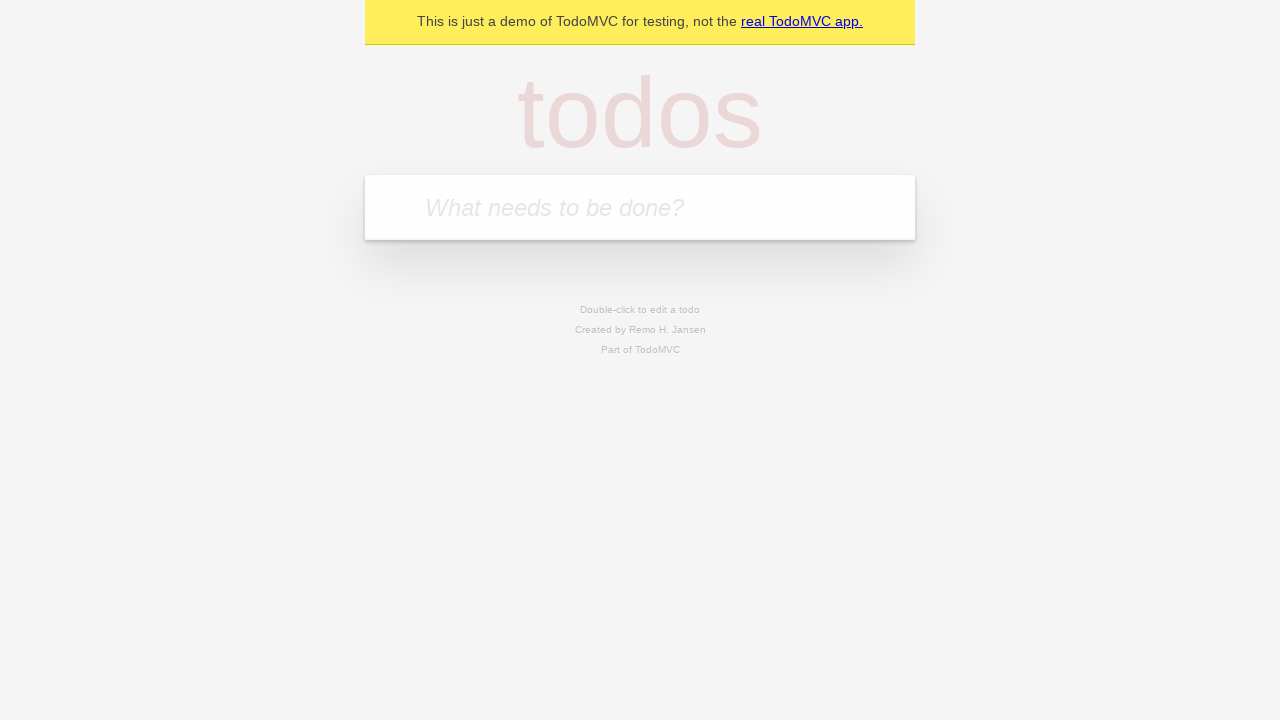

Filled todo input with 'buy some cheese' on internal:attr=[placeholder="What needs to be done?"i]
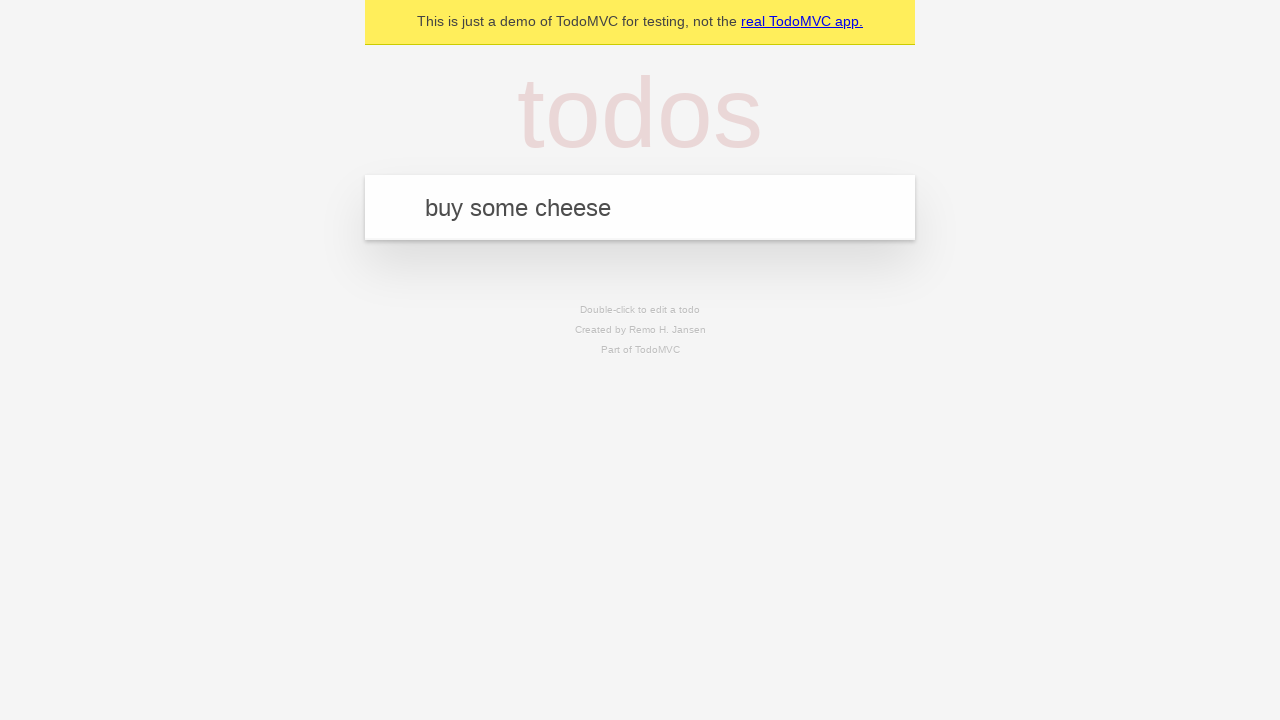

Pressed Enter to create first todo item on internal:attr=[placeholder="What needs to be done?"i]
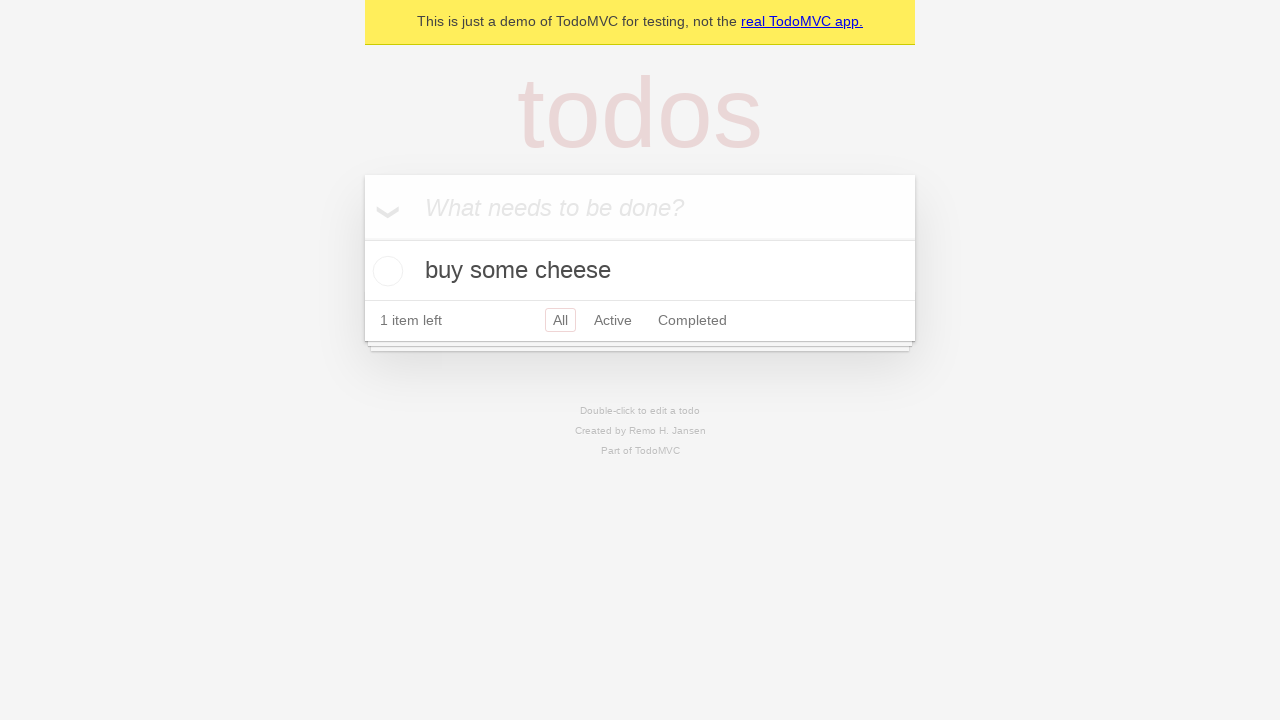

Filled todo input with 'feed the cat' on internal:attr=[placeholder="What needs to be done?"i]
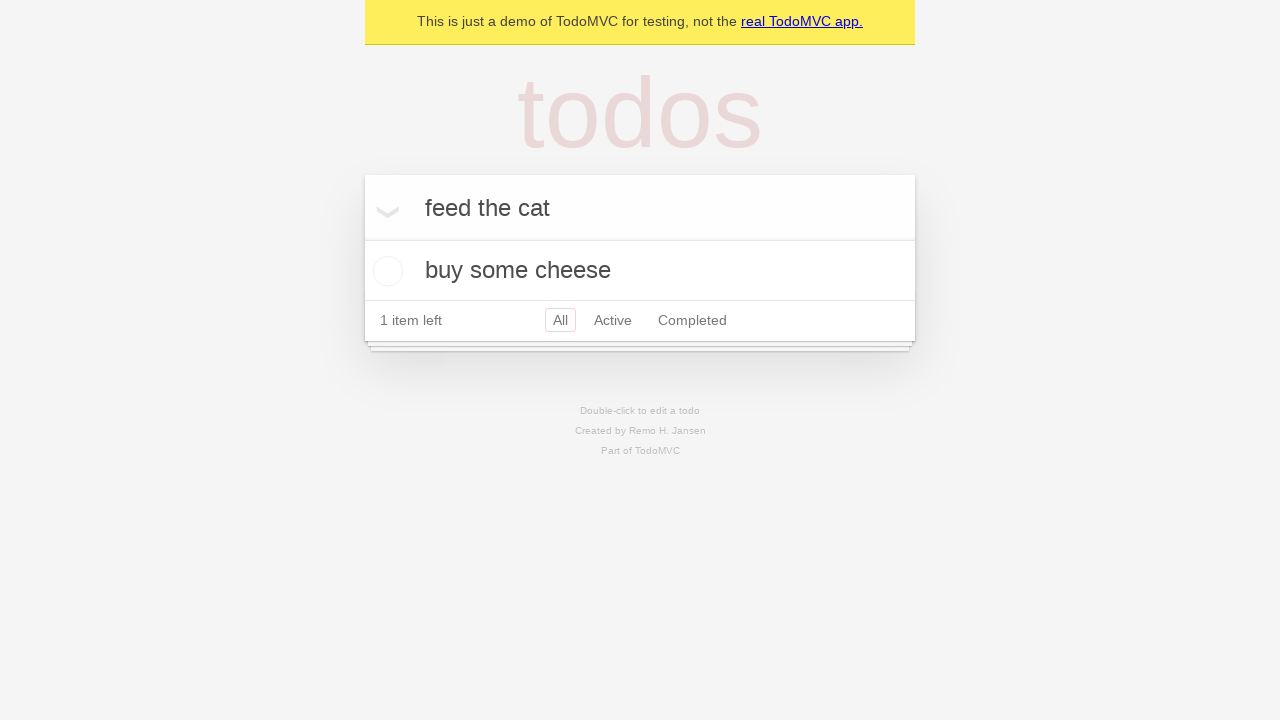

Pressed Enter to create second todo item on internal:attr=[placeholder="What needs to be done?"i]
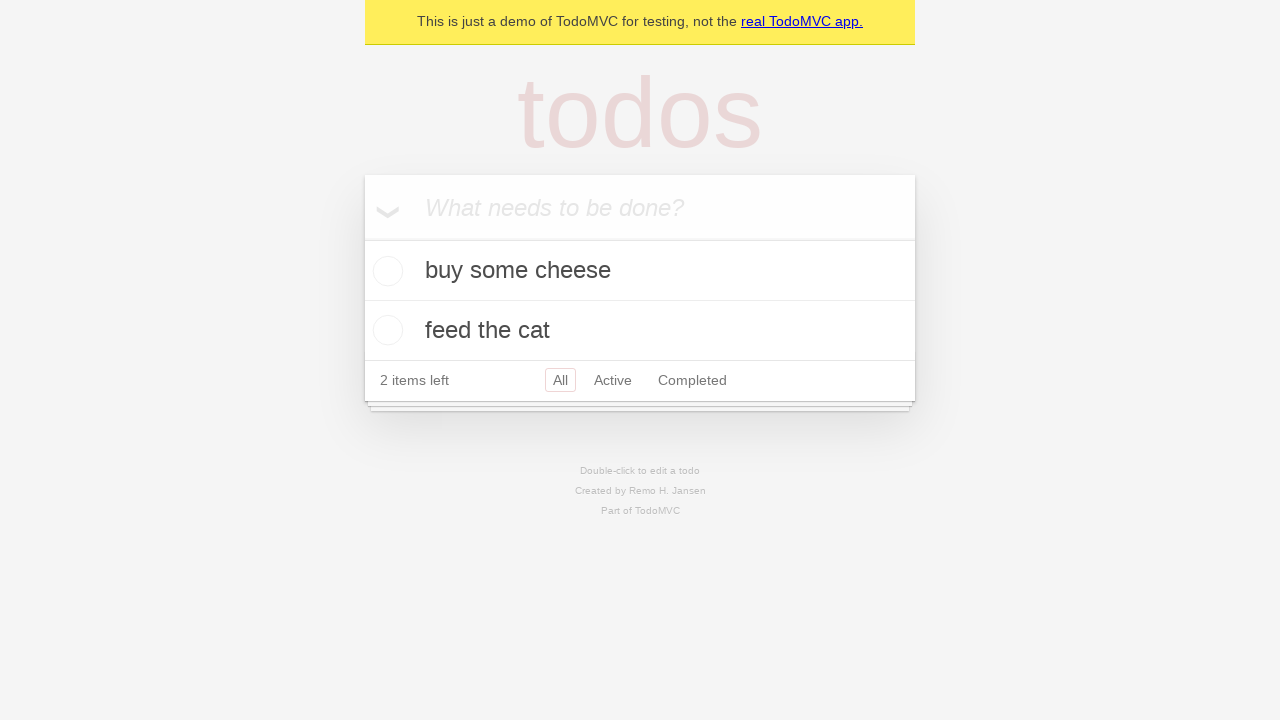

Located all todo items
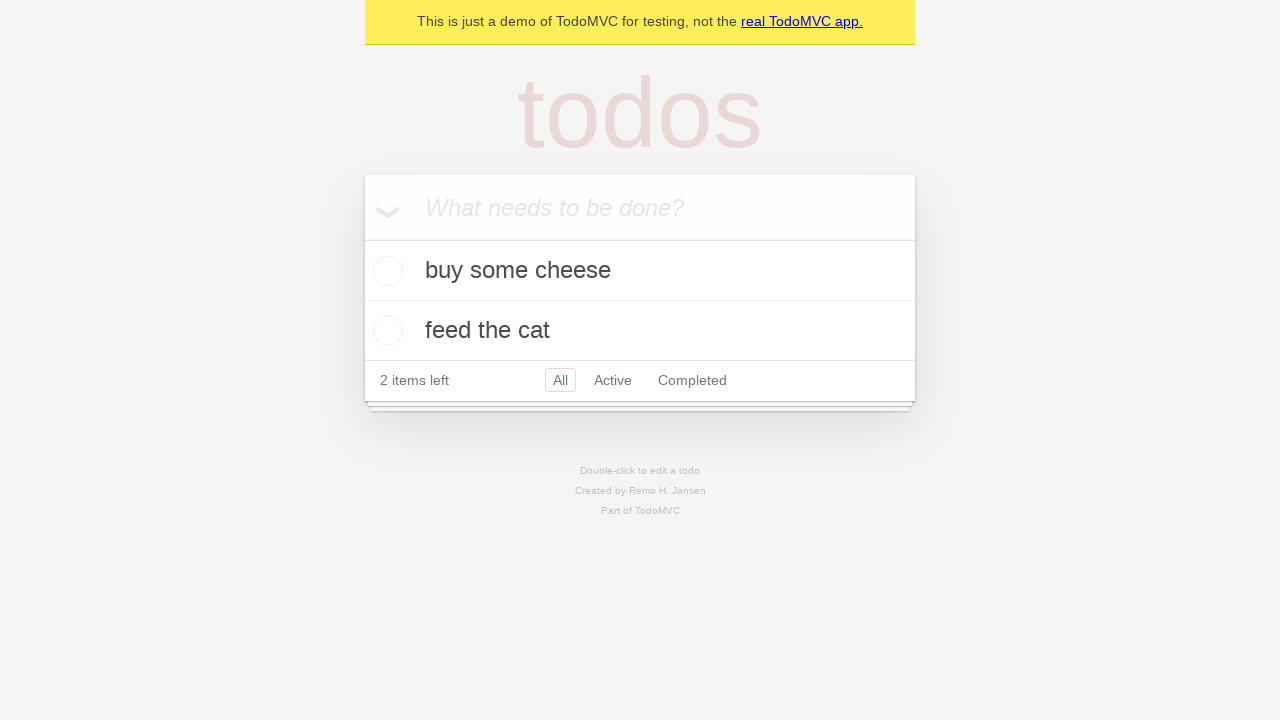

Located checkbox for first todo item
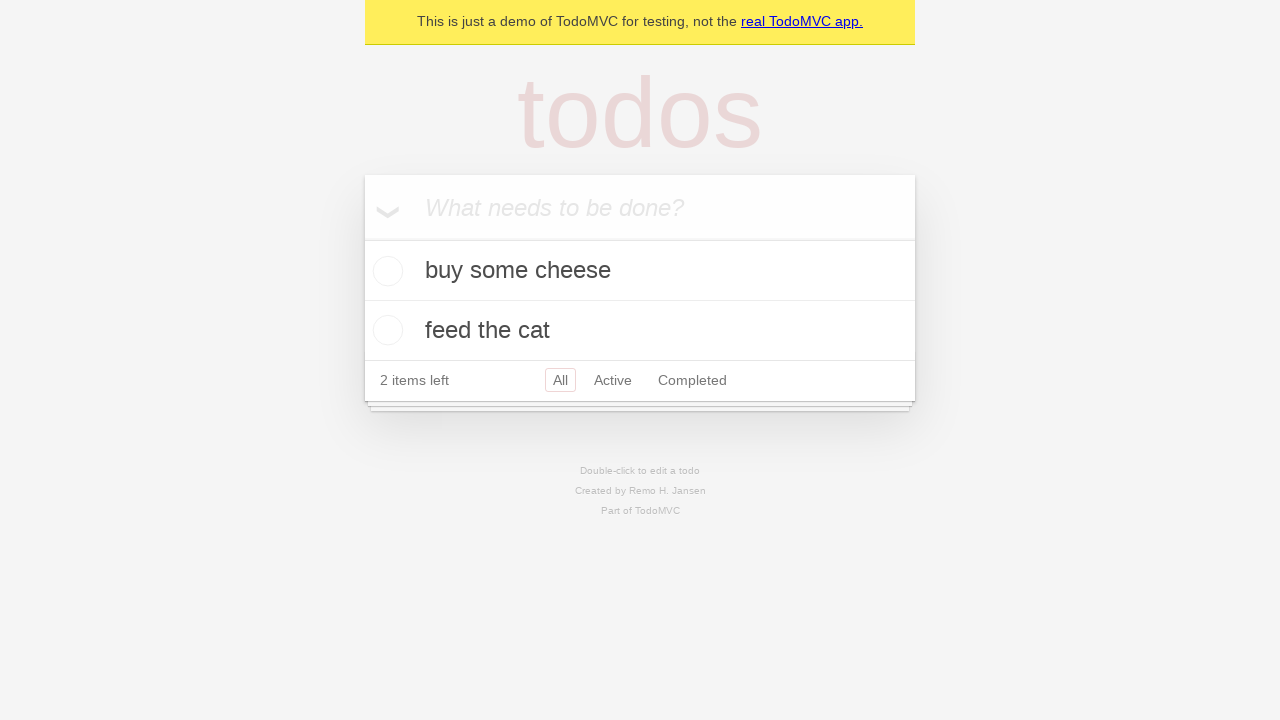

Marked first todo item as complete at (385, 271) on internal:testid=[data-testid="todo-item"s] >> nth=0 >> internal:role=checkbox
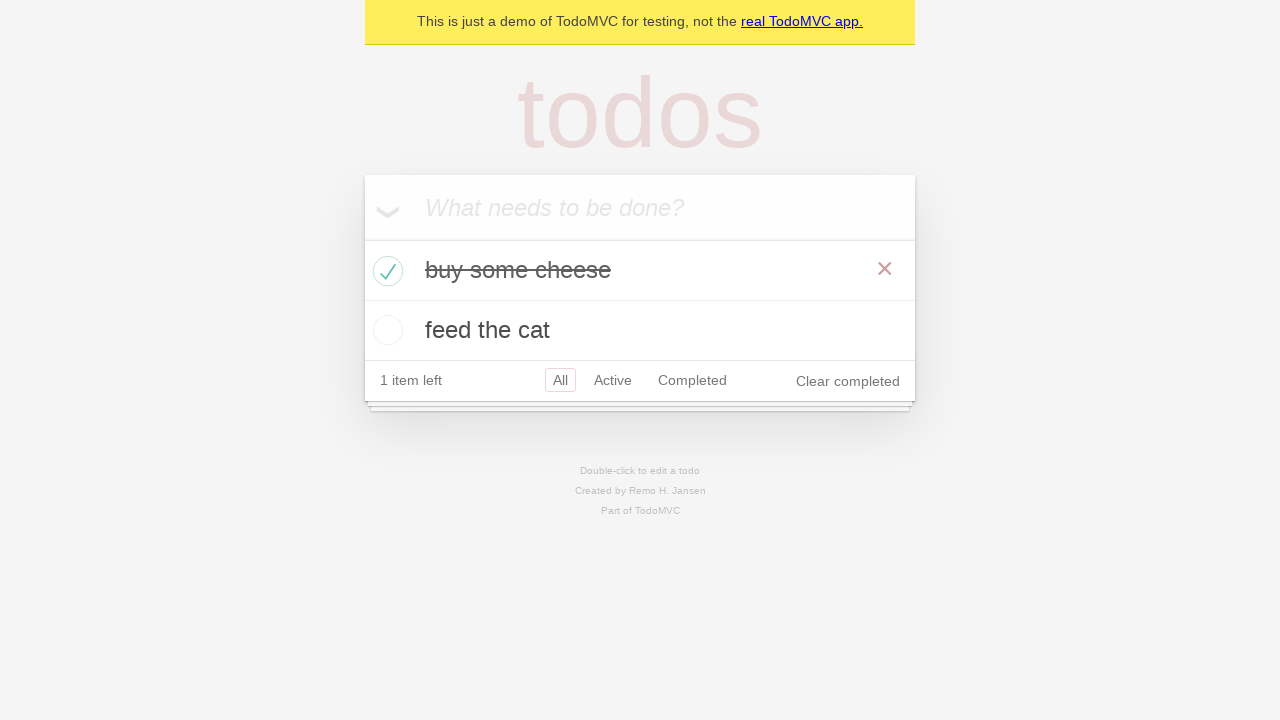

Reloaded the page to test data persistence
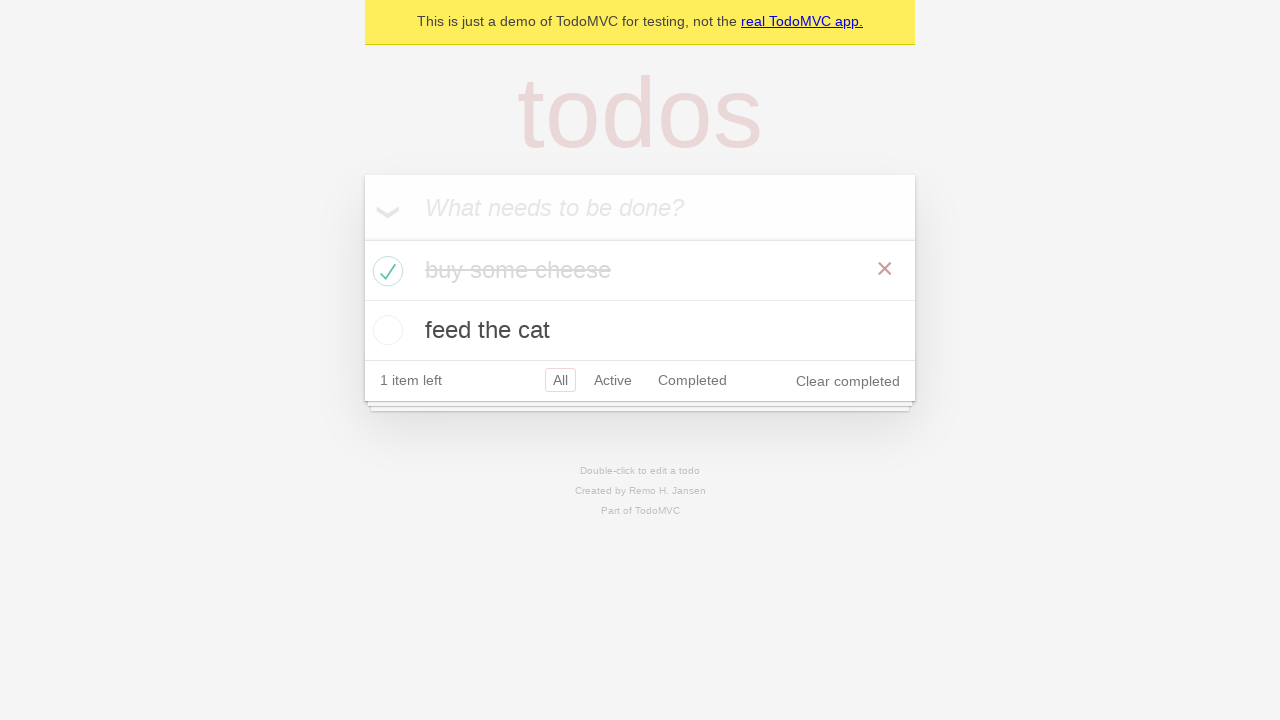

Verified todo items persisted and are displayed after page reload
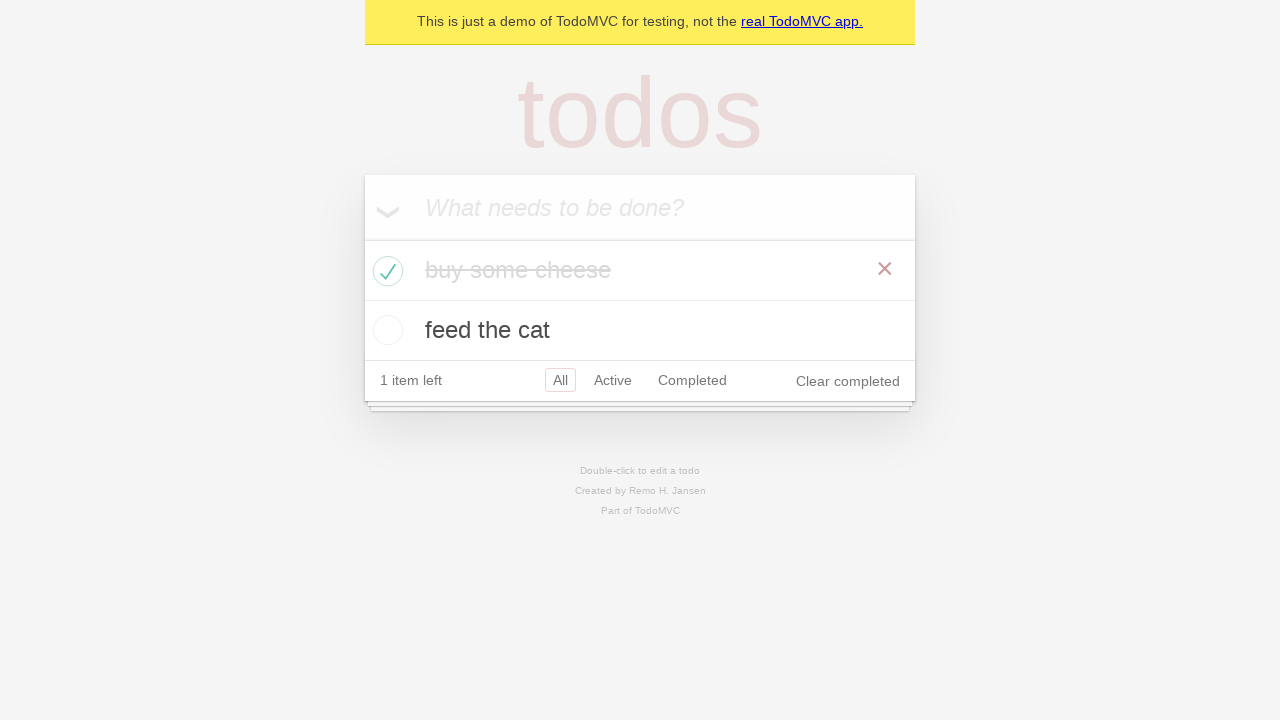

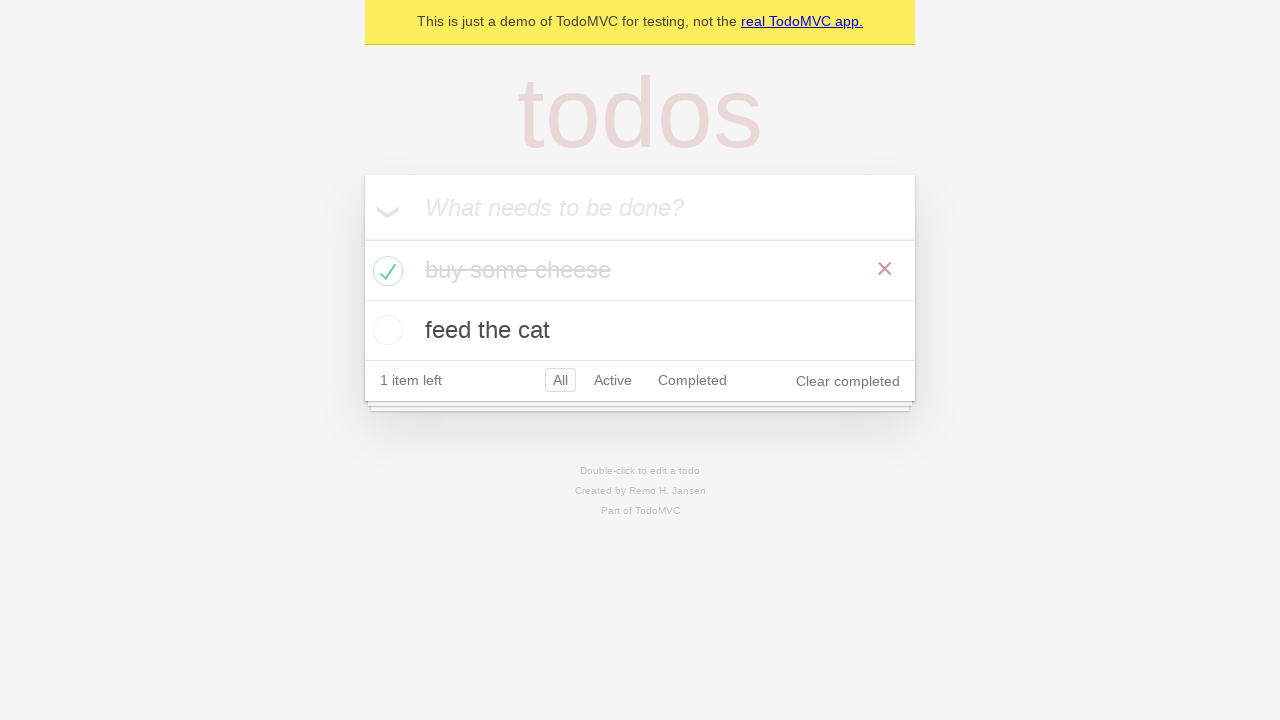